Tests table sorting functionality by clicking on the "Due" column header and verifying that the values are sorted in ascending order

Starting URL: https://the-internet.herokuapp.com/tables

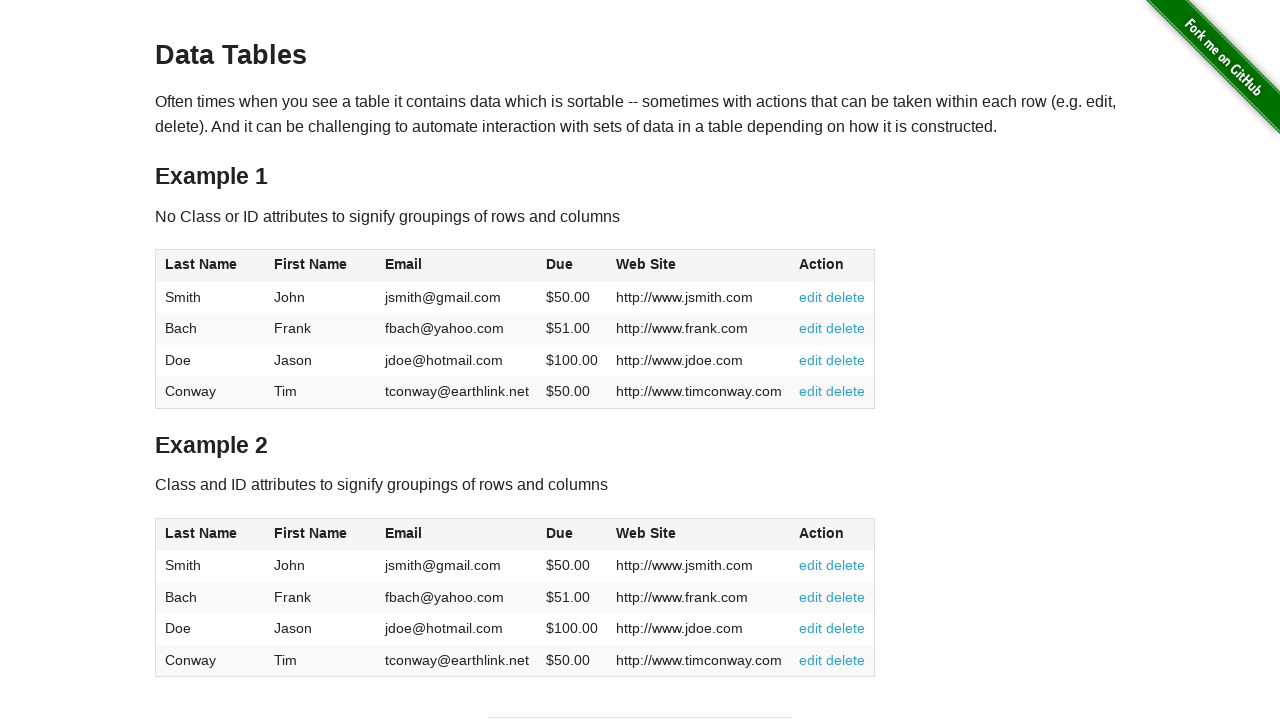

Clicked the 'Due' column header to sort table at (572, 266) on #table1 thead tr th:nth-of-type(4)
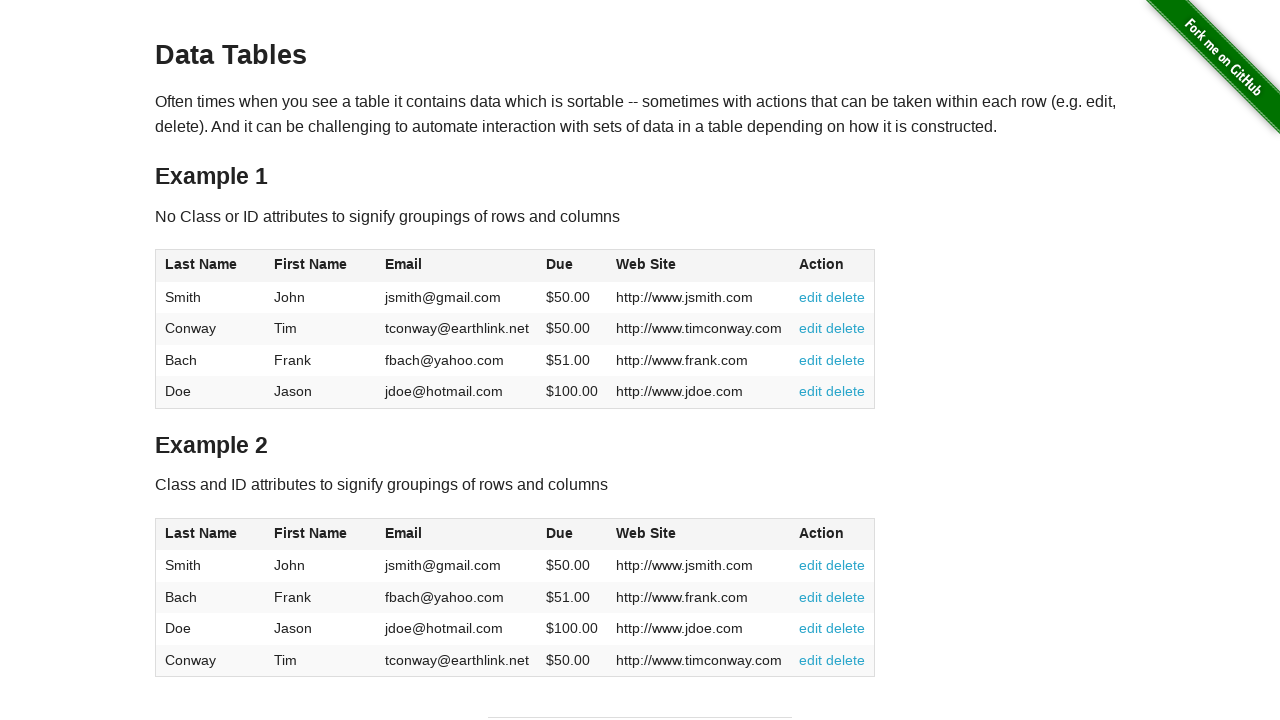

Waited for table to load and sort by Due column
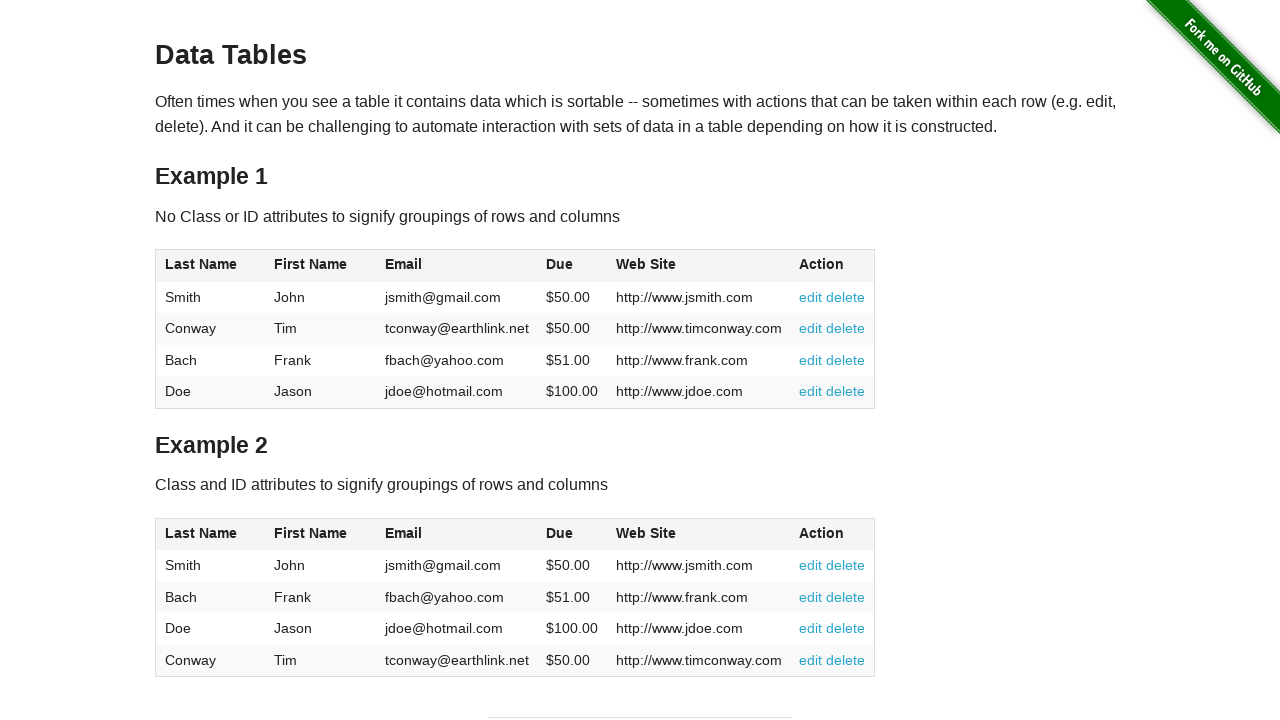

Retrieved all Due column values from table
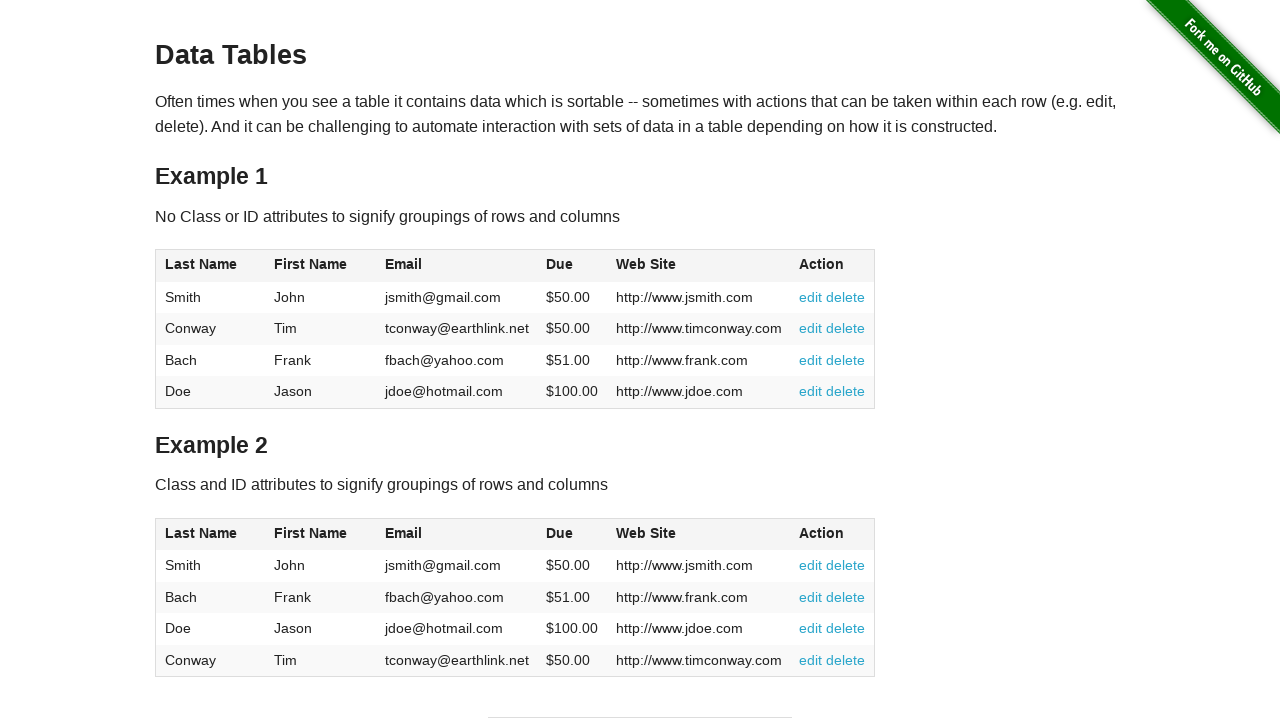

Parsed Due values as floats, removing currency symbols
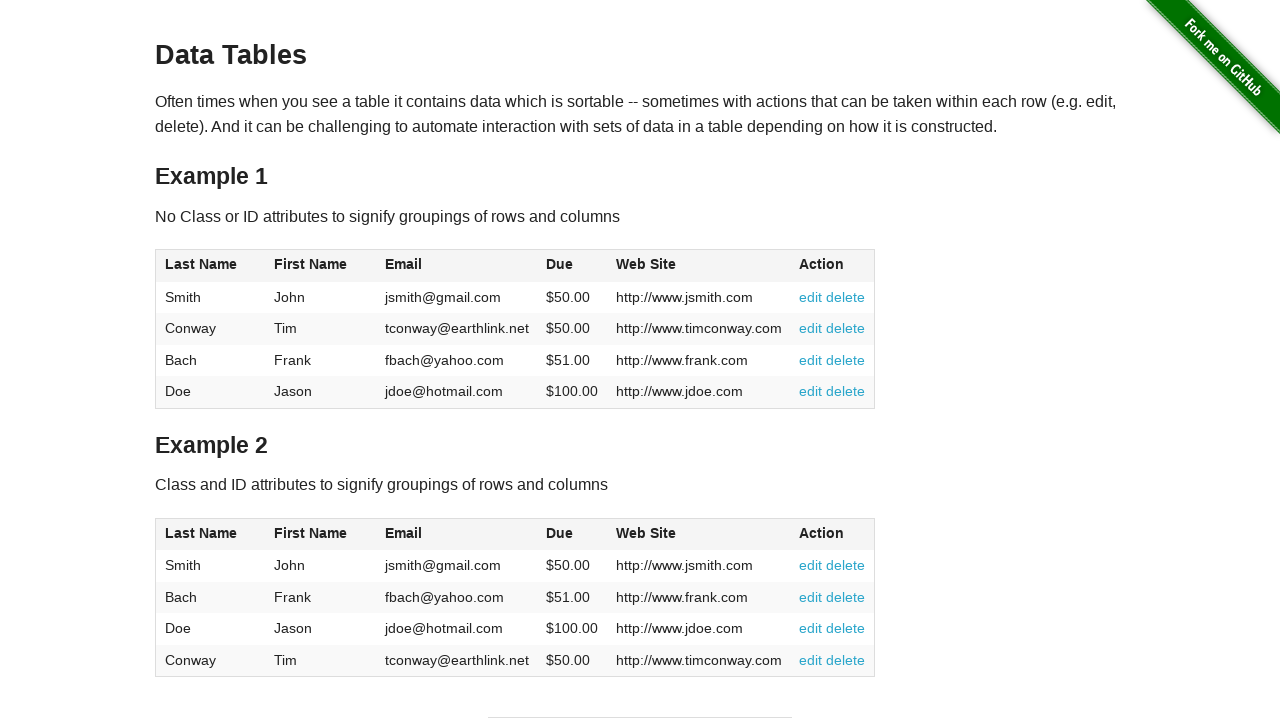

Verified Due column values are sorted in ascending order
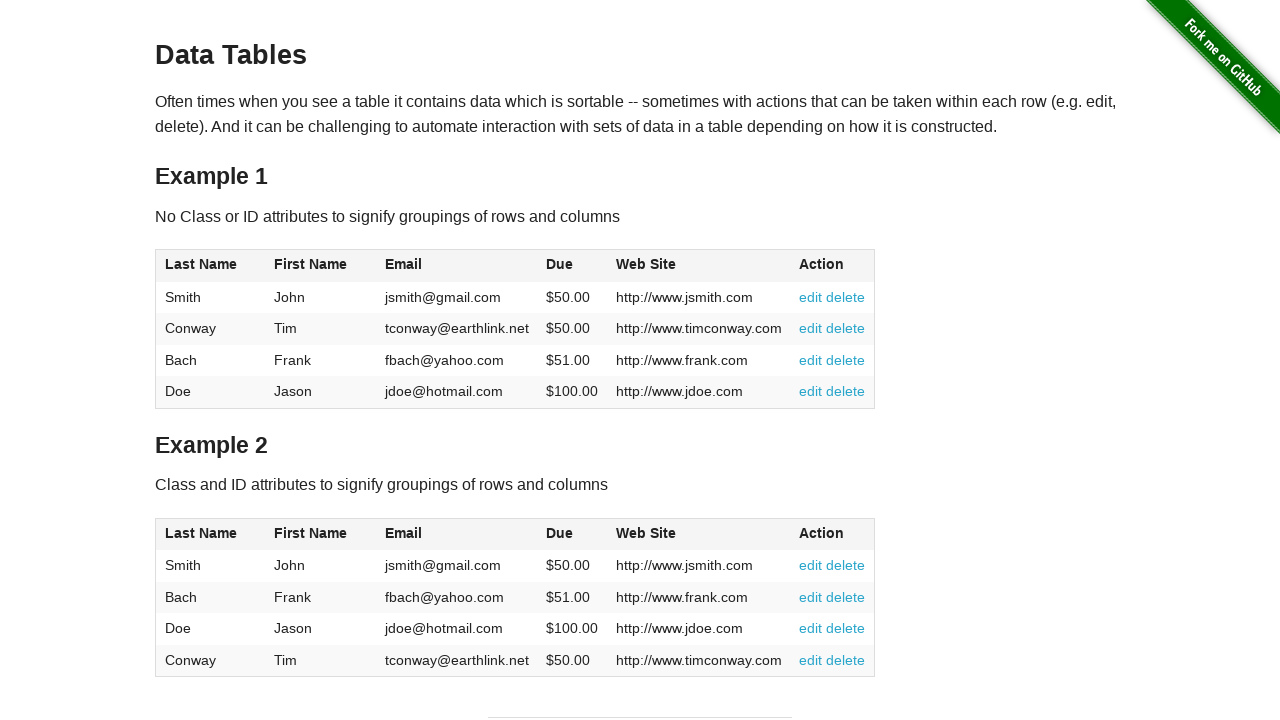

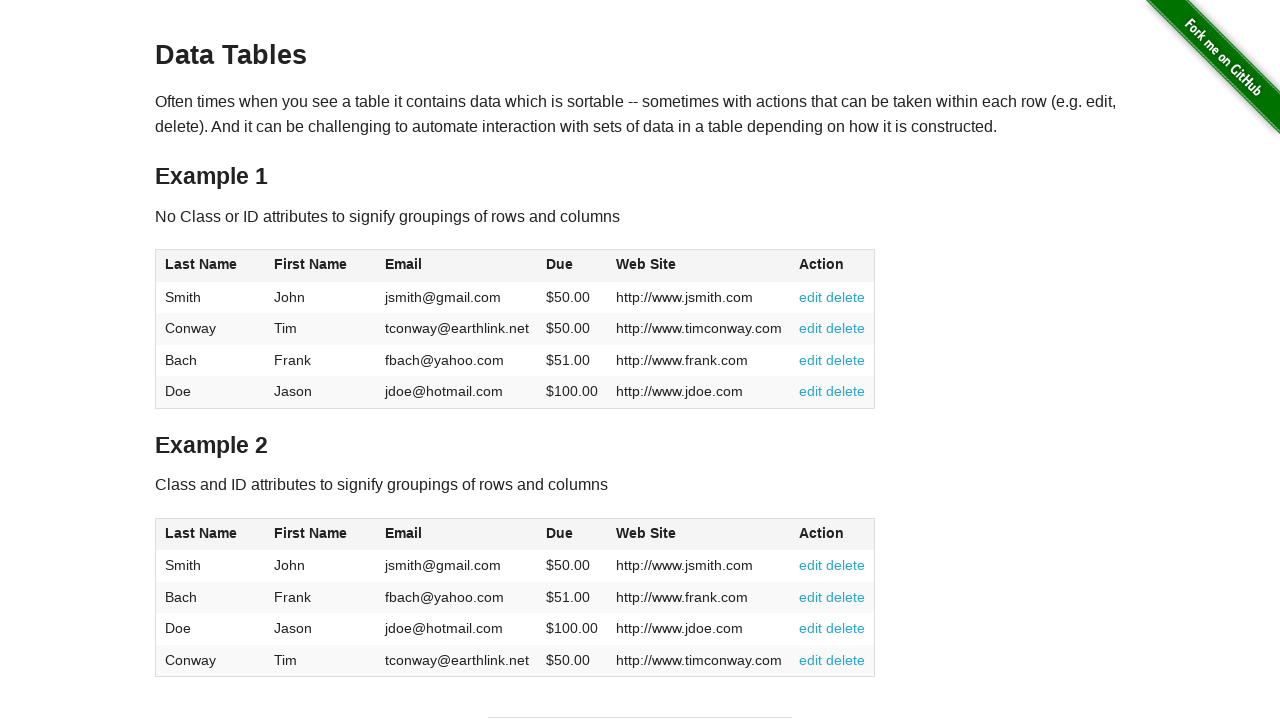